Tests flight booking form functionality by selecting senior citizen discount checkbox, choosing departure and arrival cities, and selecting a date

Starting URL: https://rahulshettyacademy.com/dropdownsPractise/#

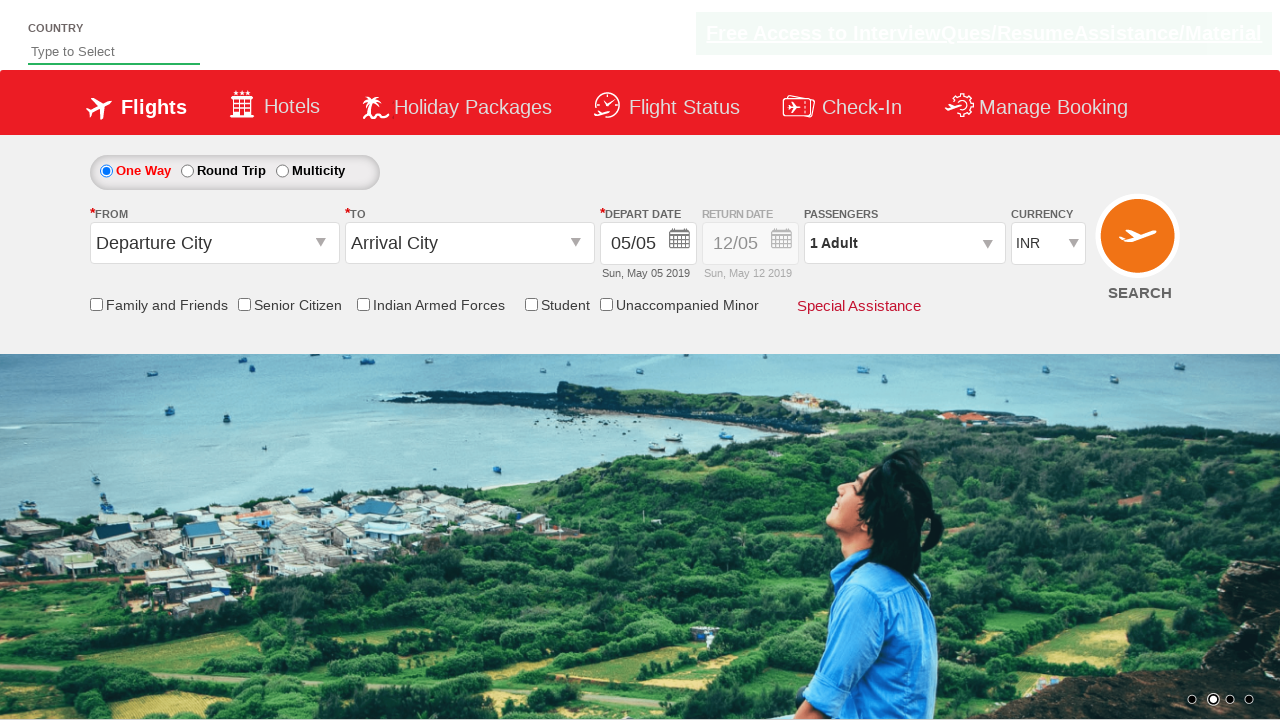

Verified senior citizen discount checkbox is initially unchecked
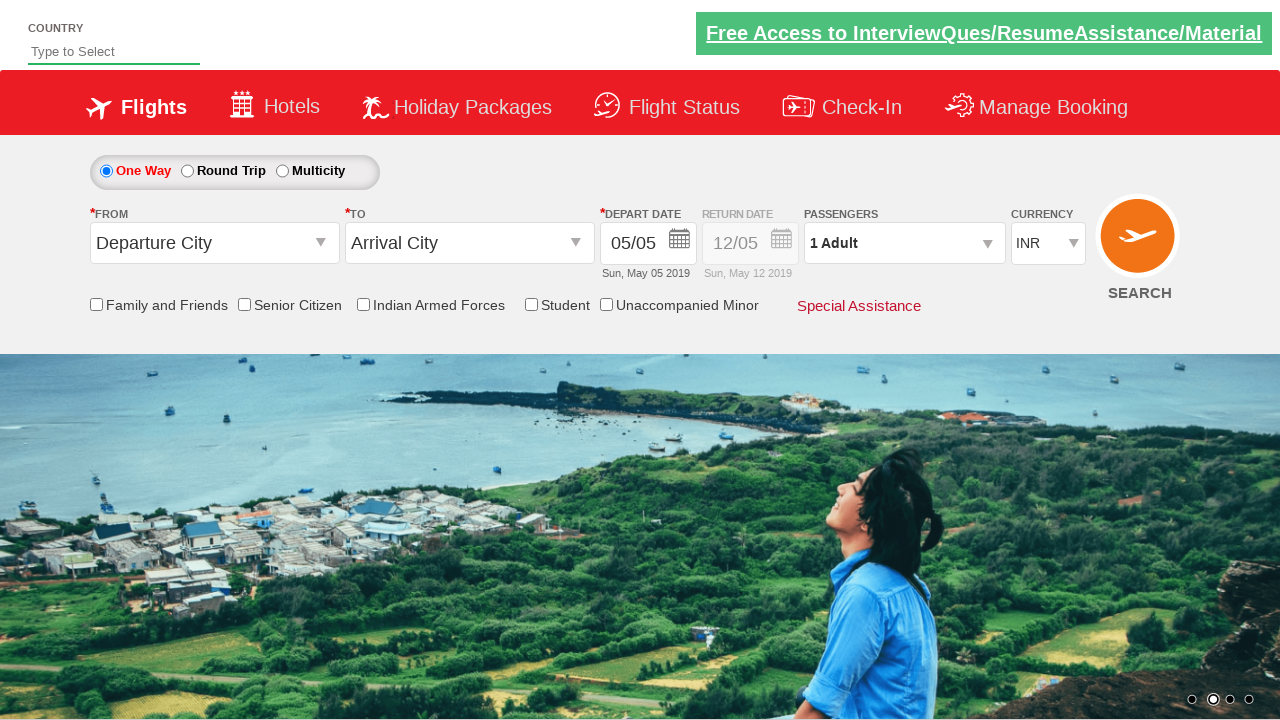

Clicked senior citizen discount checkbox at (244, 304) on input[id*='SeniorCitizenDiscount']
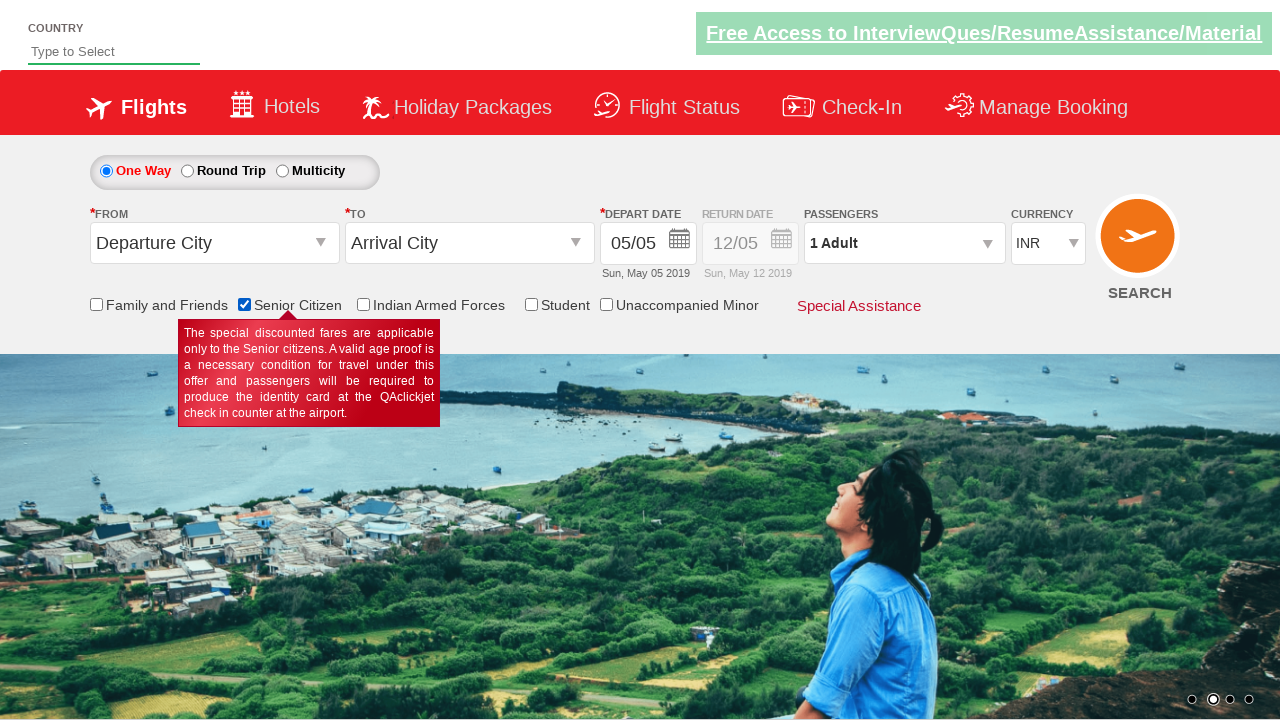

Verified senior citizen discount checkbox is now checked
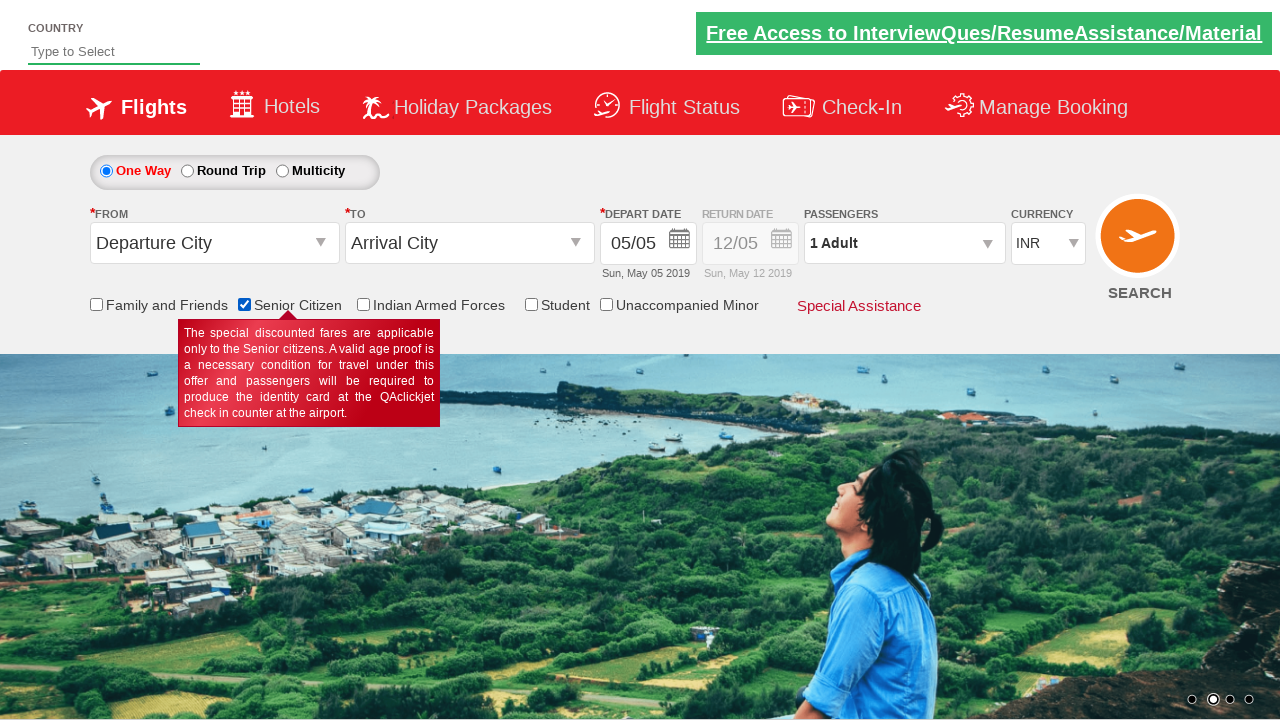

Clicked origin station field to open dropdown at (214, 243) on xpath=//input[@id='ctl00_mainContent_ddl_originStation1_CTXT']
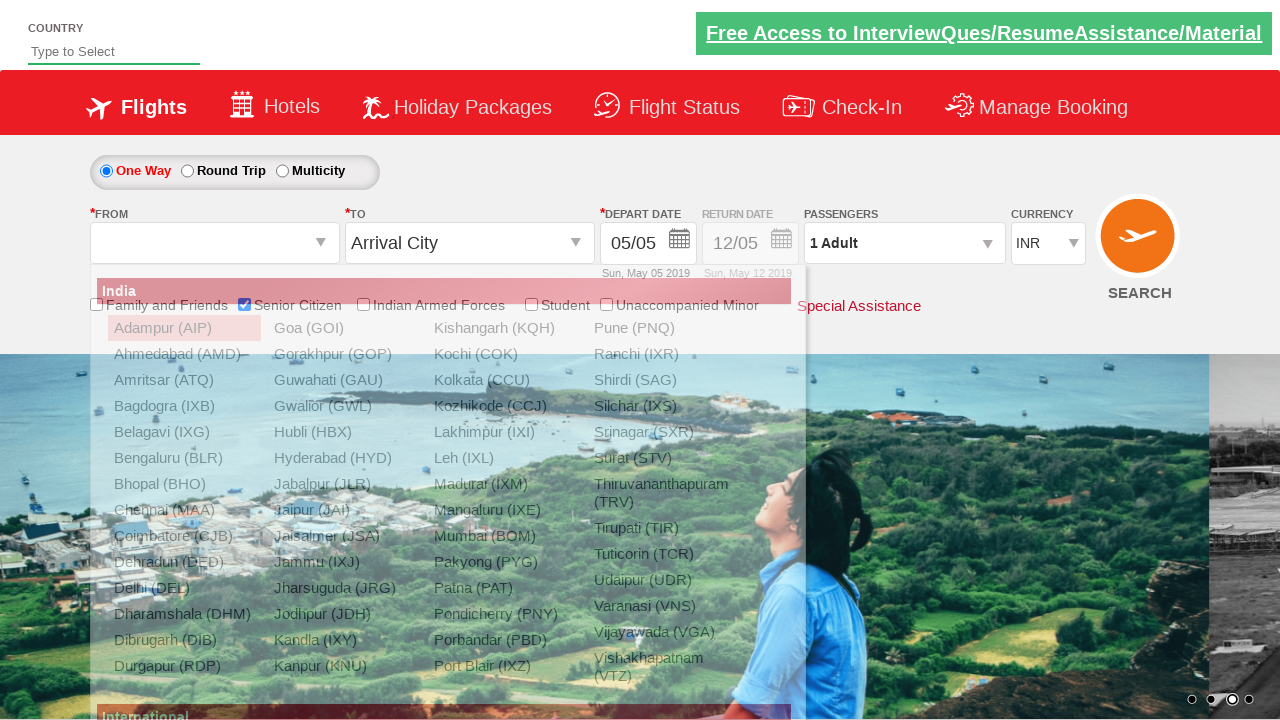

Selected Bengaluru (BLR) as departure city at (184, 458) on xpath=//a[contains(text(),'Bengaluru (BLR)')]
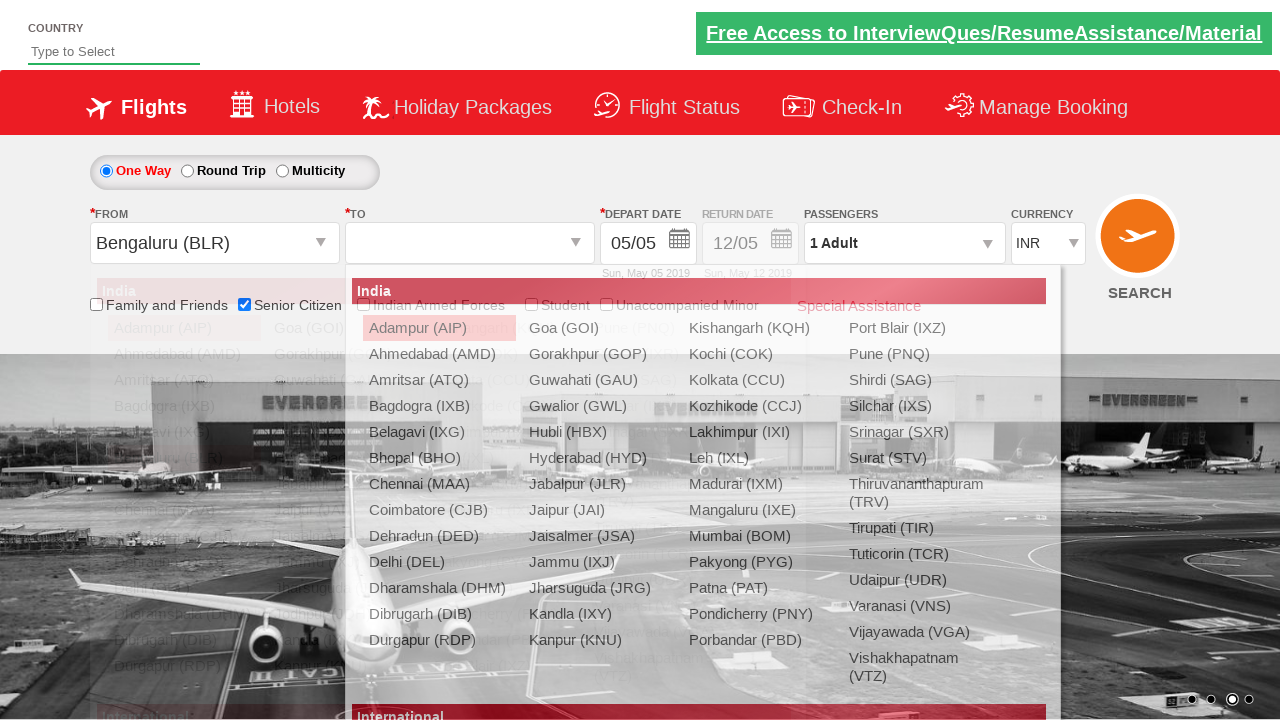

Waited for destination field to be ready
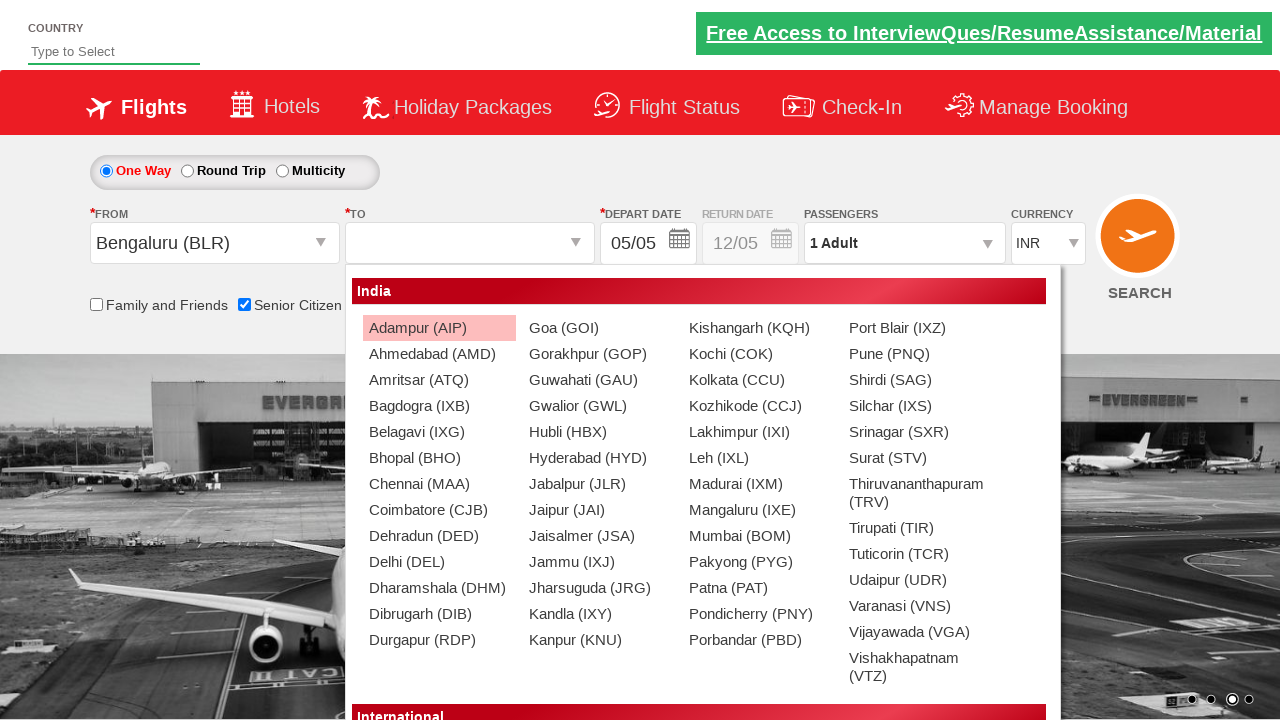

Selected Goa (GOI) as arrival city at (599, 328) on xpath=//div[@id='glsctl00_mainContent_ddl_destinationStation1_CTNR'] //a[@value=
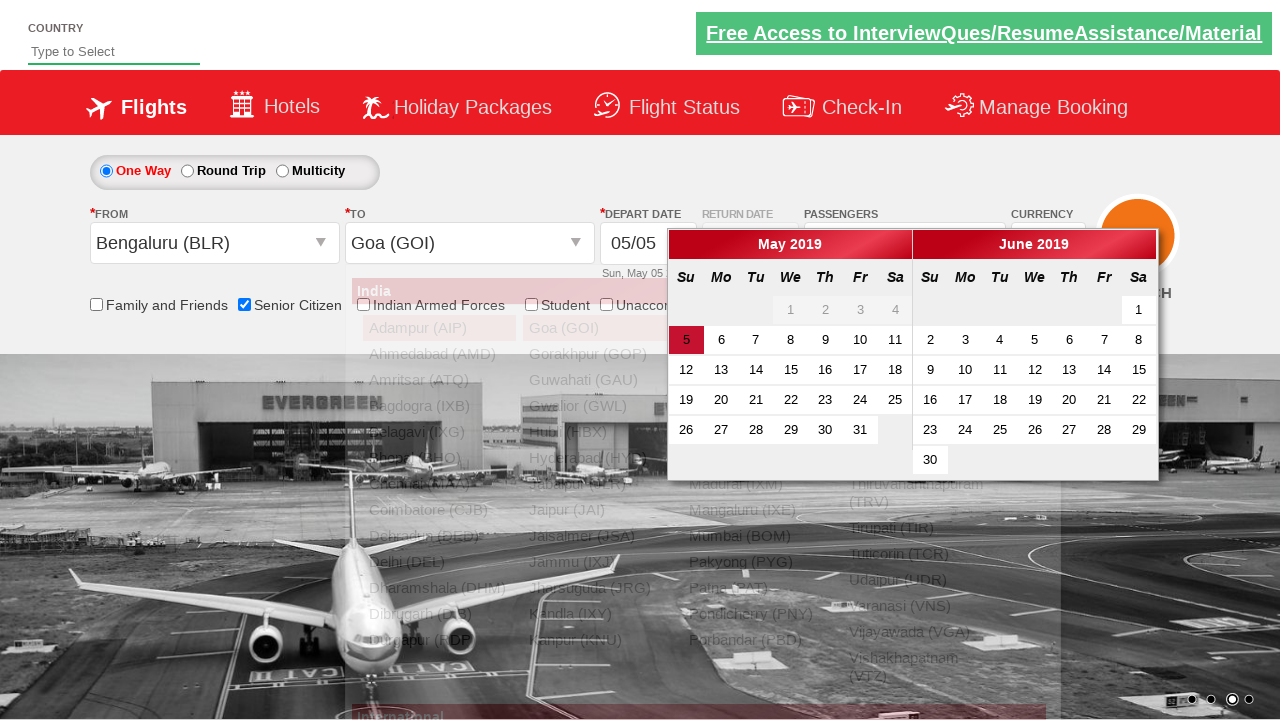

Selected date from the date picker calendar at (860, 370) on xpath=//body/div[@id='ui-datepicker-div']/div[1]/table[1]/tbody[1]/tr[3]/td[6]/a
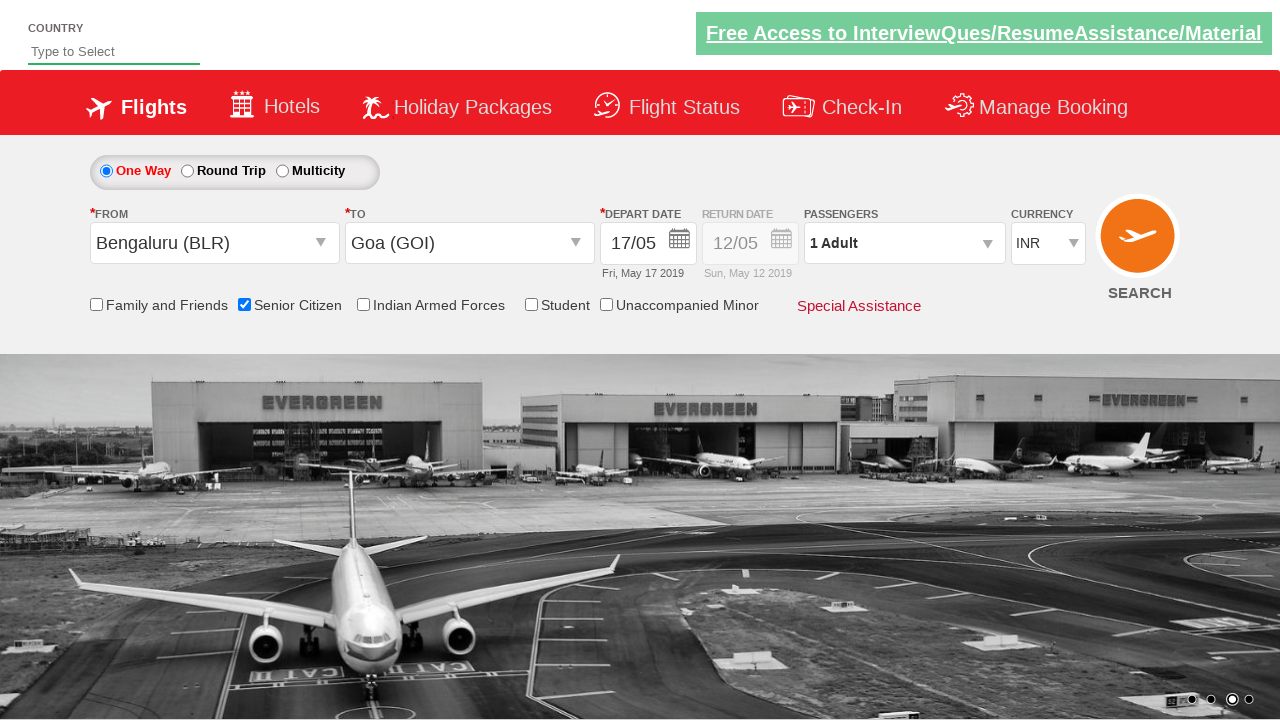

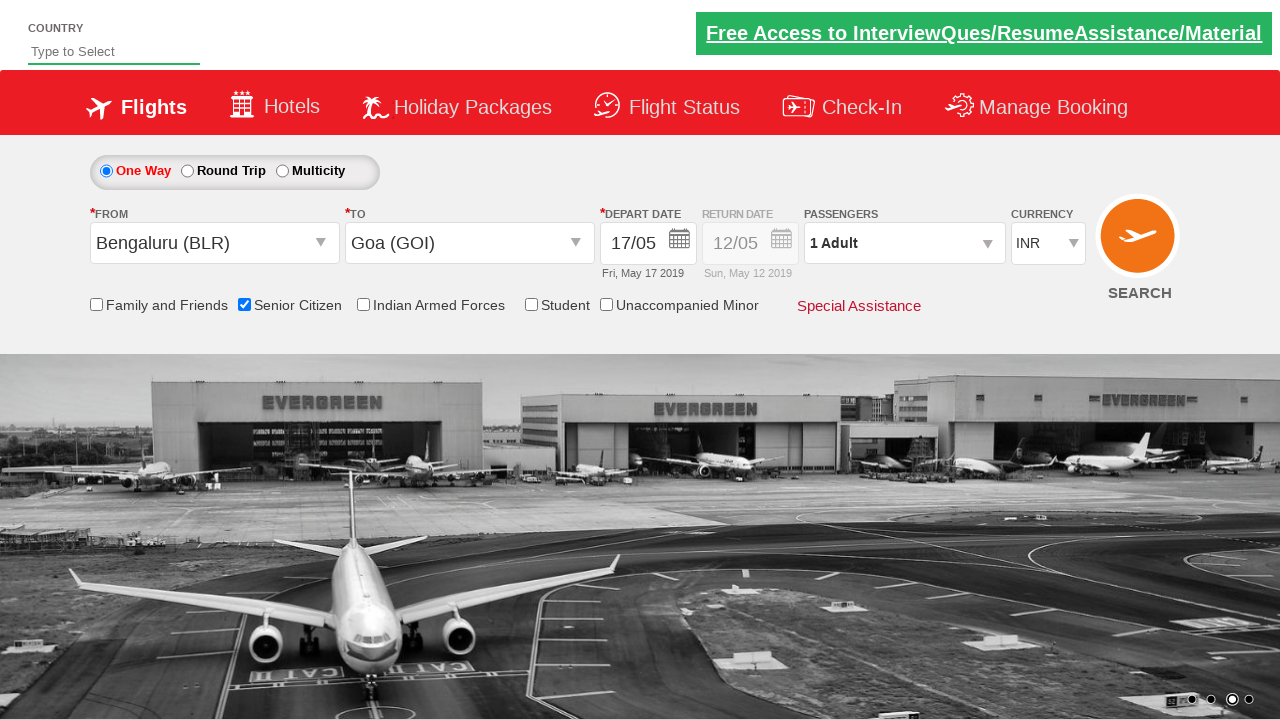